Tests handling JavaScript alert popups by navigating to a W3Schools tryit page, switching to an iframe, clicking a button to trigger an alert, accepting the alert, and verifying the interaction completes successfully.

Starting URL: https://www.w3schools.com/js/tryit.asp?filename=tryjs_alert

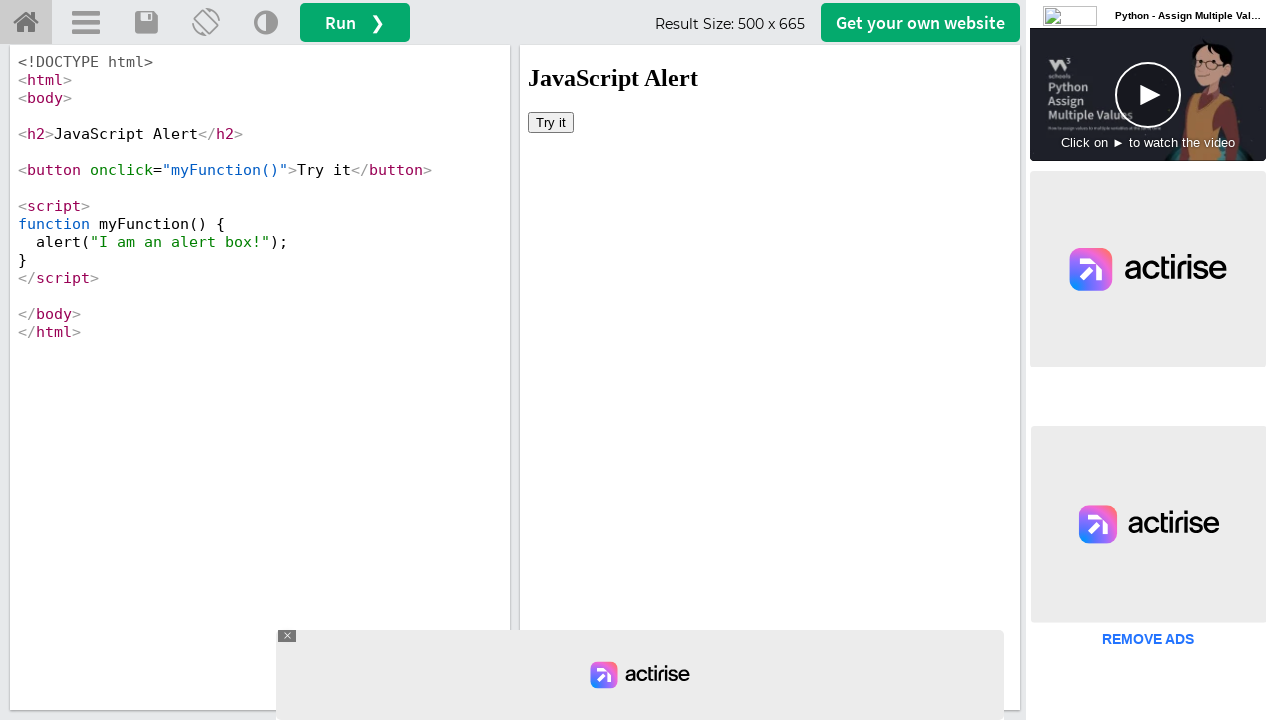

Located iframe with id 'iframeResult' containing demo content
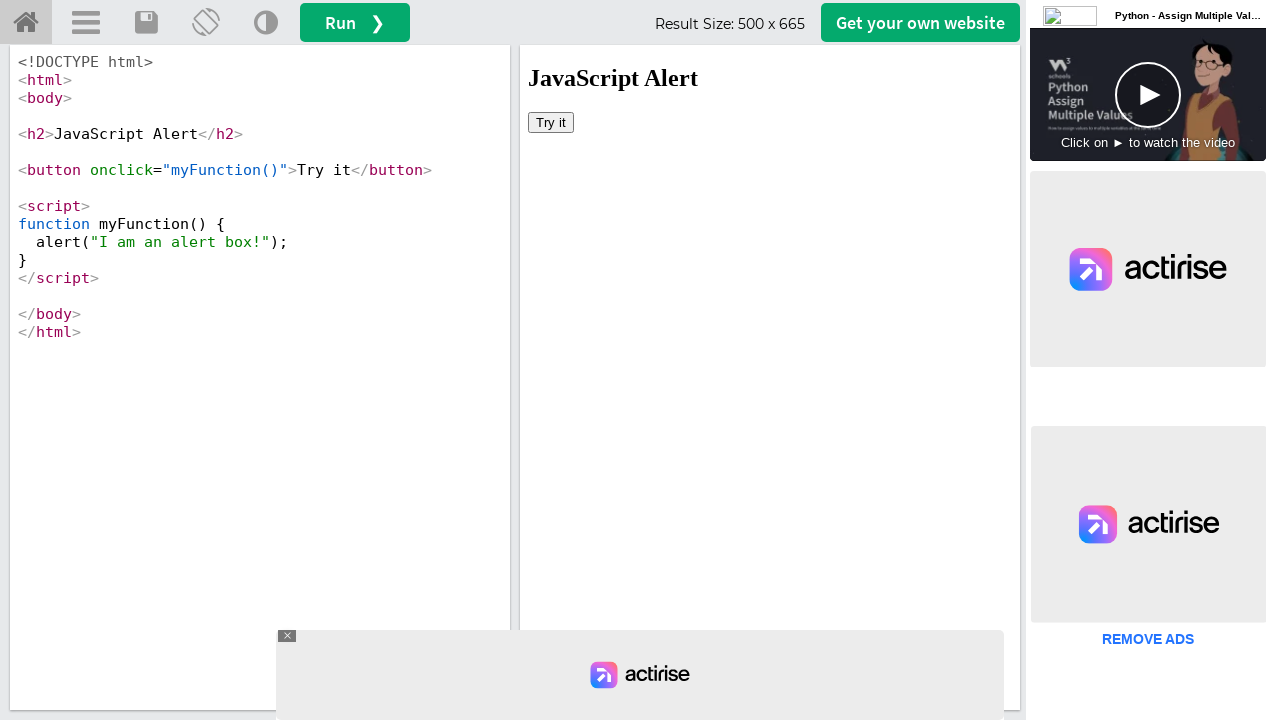

Clicked 'Try it' button to trigger alert popup at (551, 122) on #iframeResult >> internal:control=enter-frame >> xpath=//button[text()='Try it']
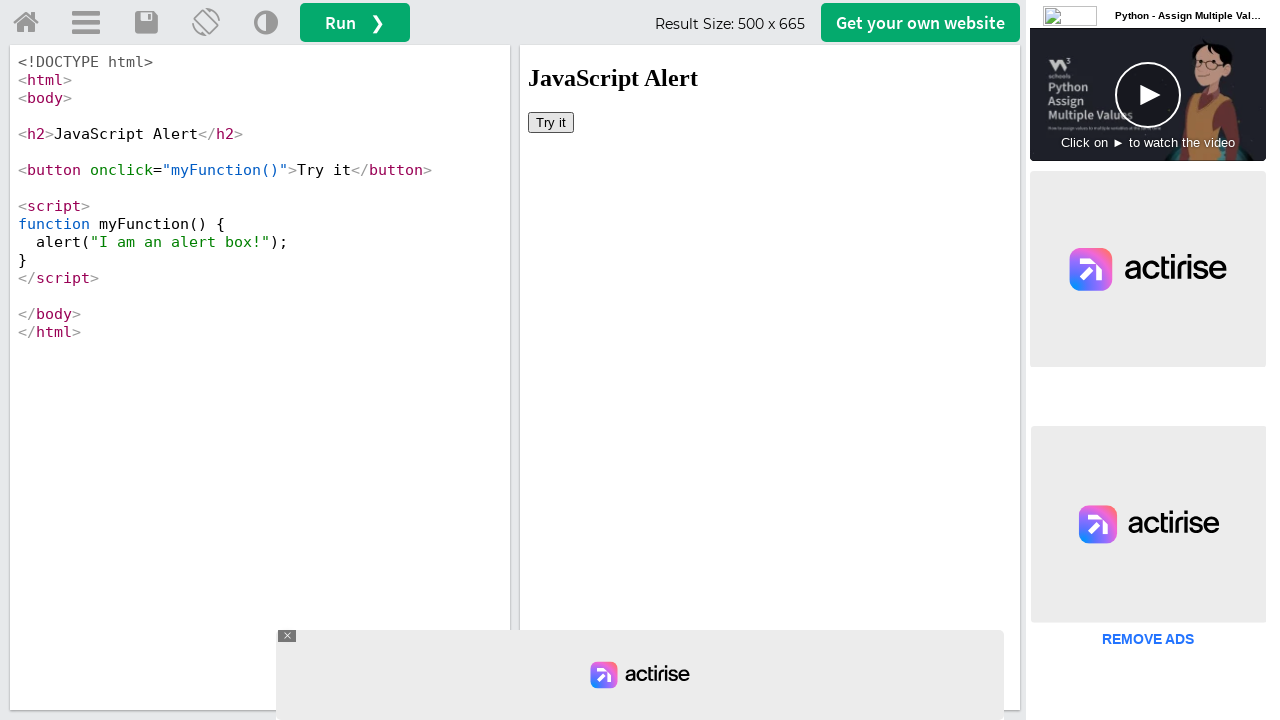

Set up dialog handler to accept alerts
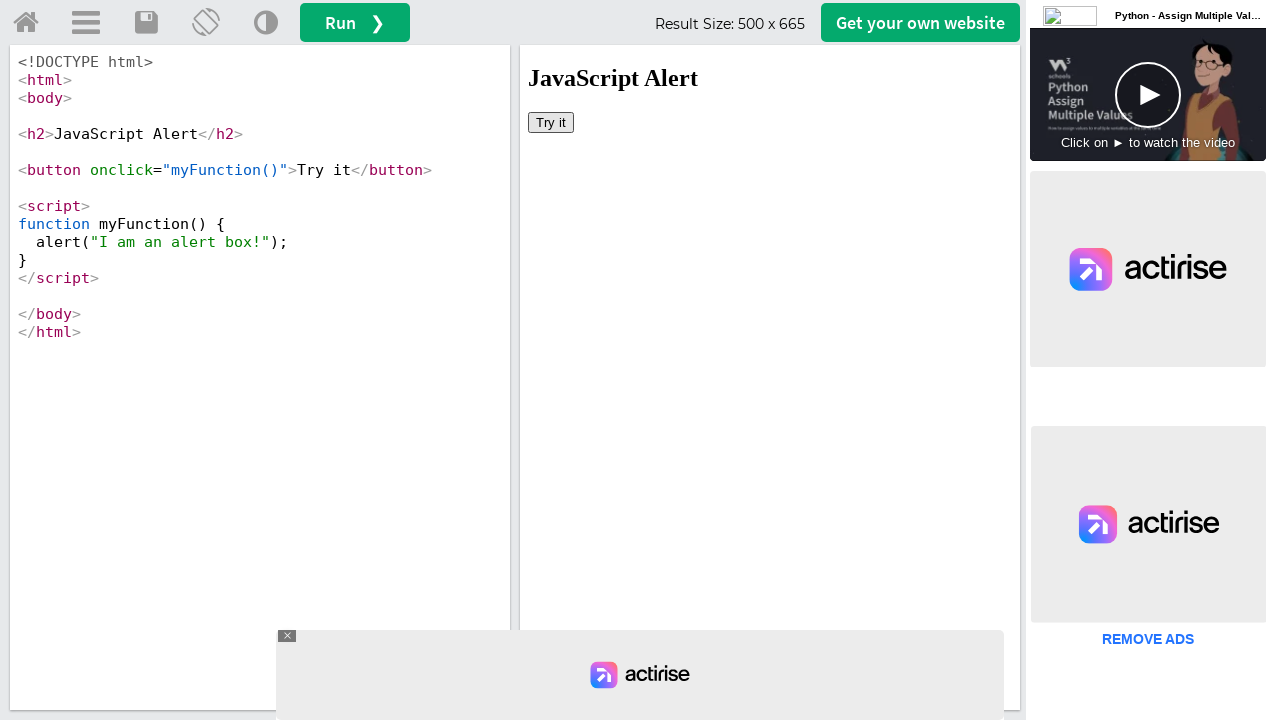

Clicked 'Try it' button again to trigger and handle alert with handler in place at (551, 122) on #iframeResult >> internal:control=enter-frame >> xpath=//button[text()='Try it']
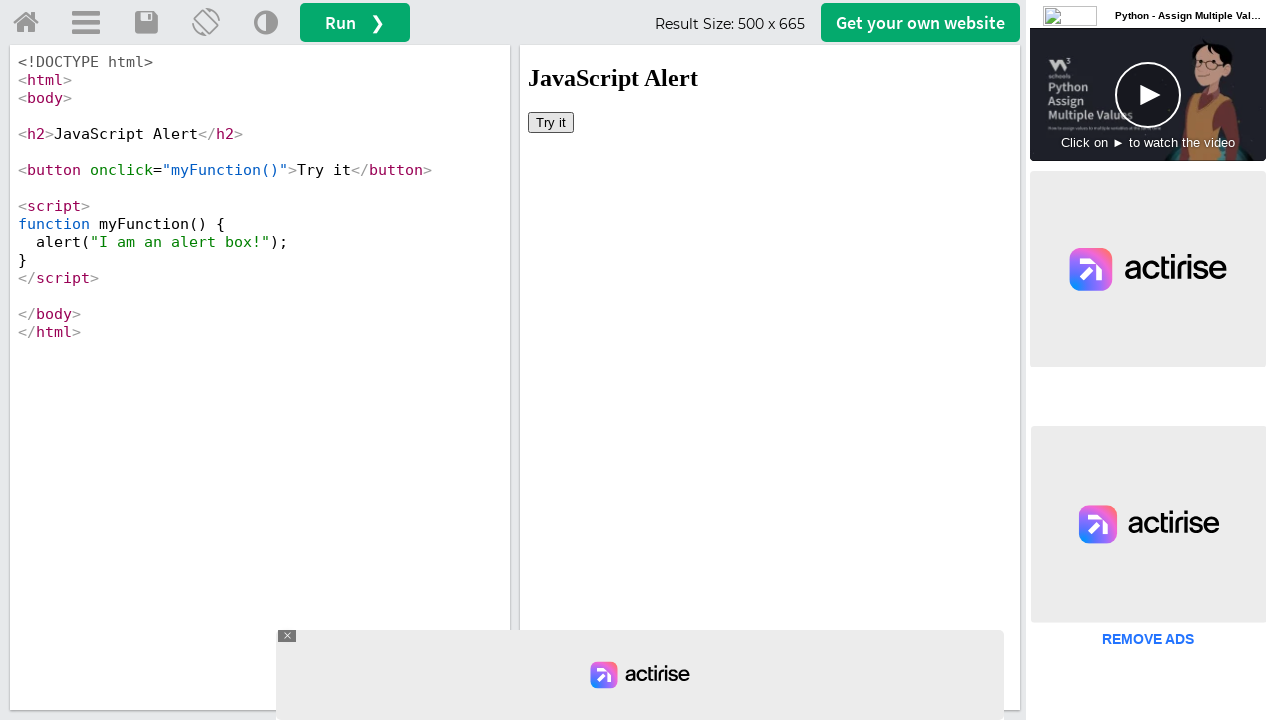

Waited 1000ms for alert to be fully processed
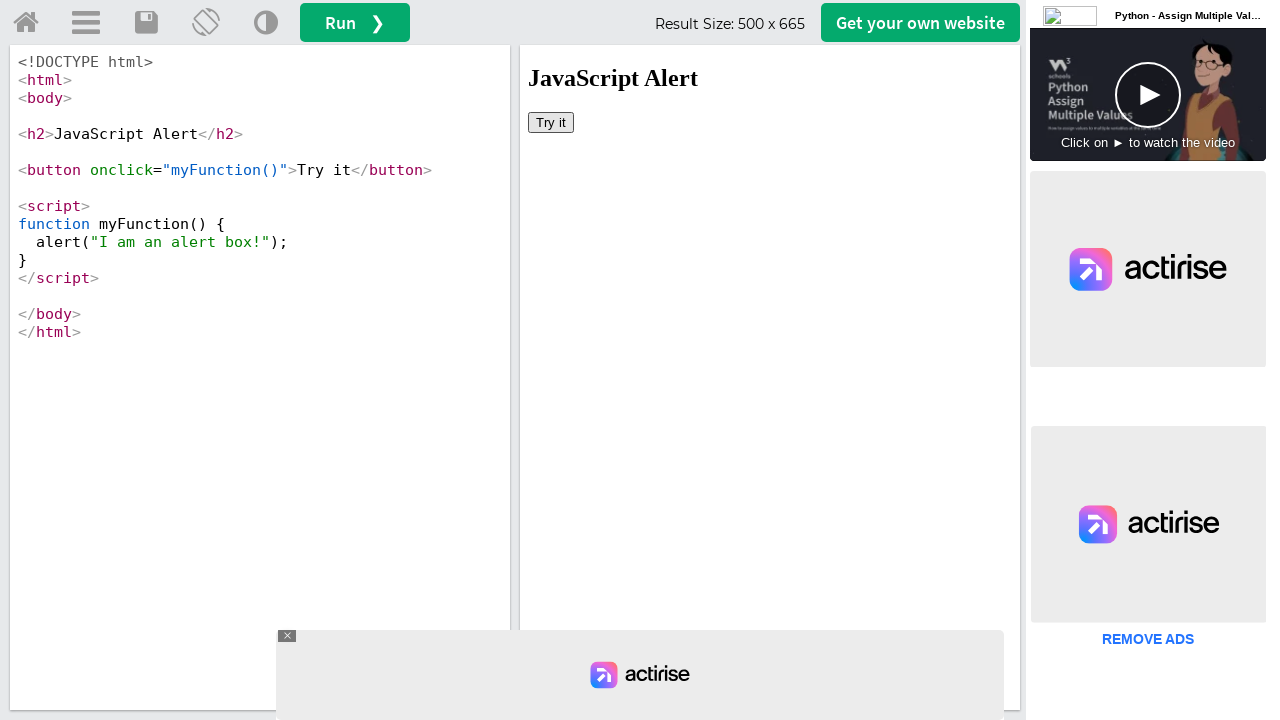

Verified page is still accessible by retrieving page title
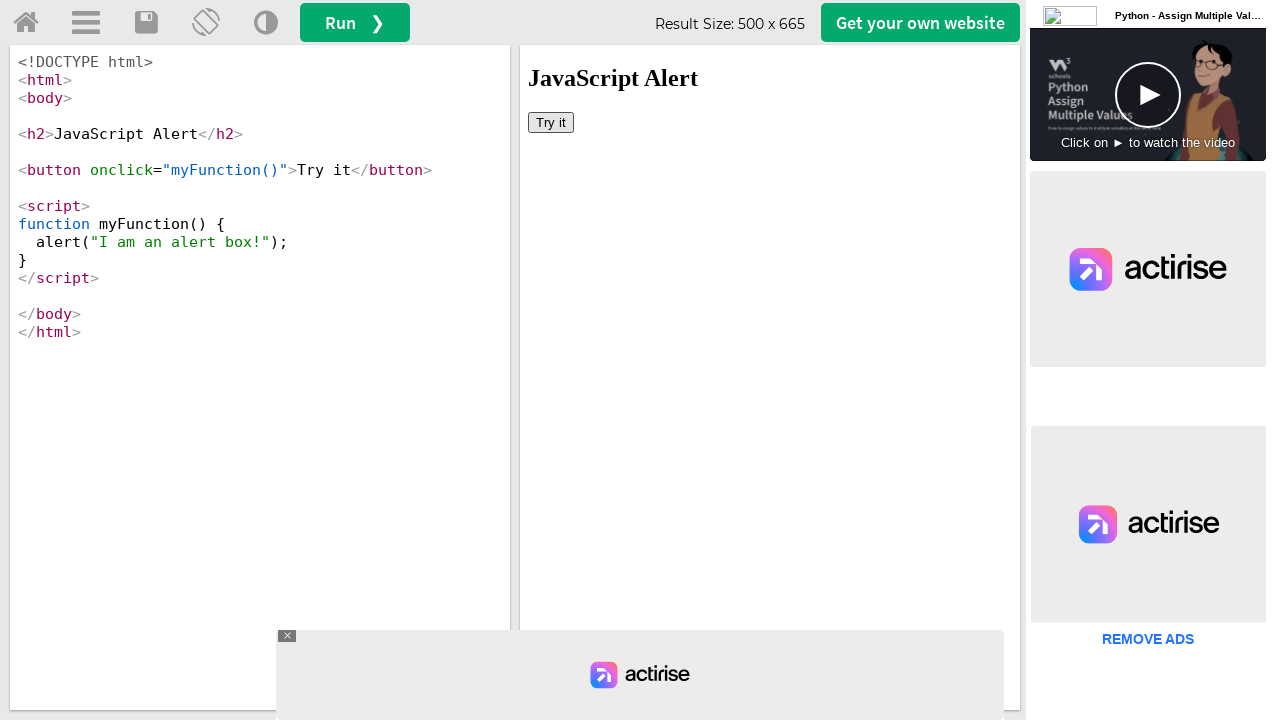

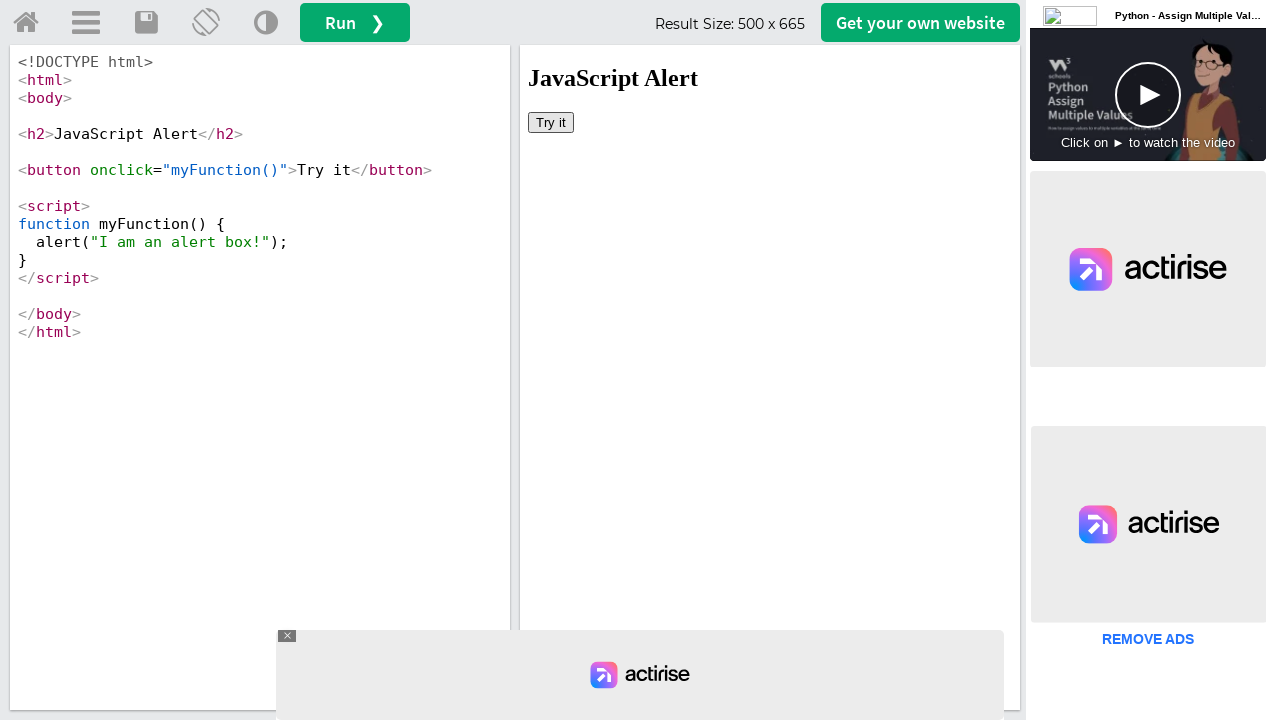